Navigates to Meesho website, scrolls down the page, and clicks on a Reebok sports shoes link

Starting URL: https://www.meesho.com/

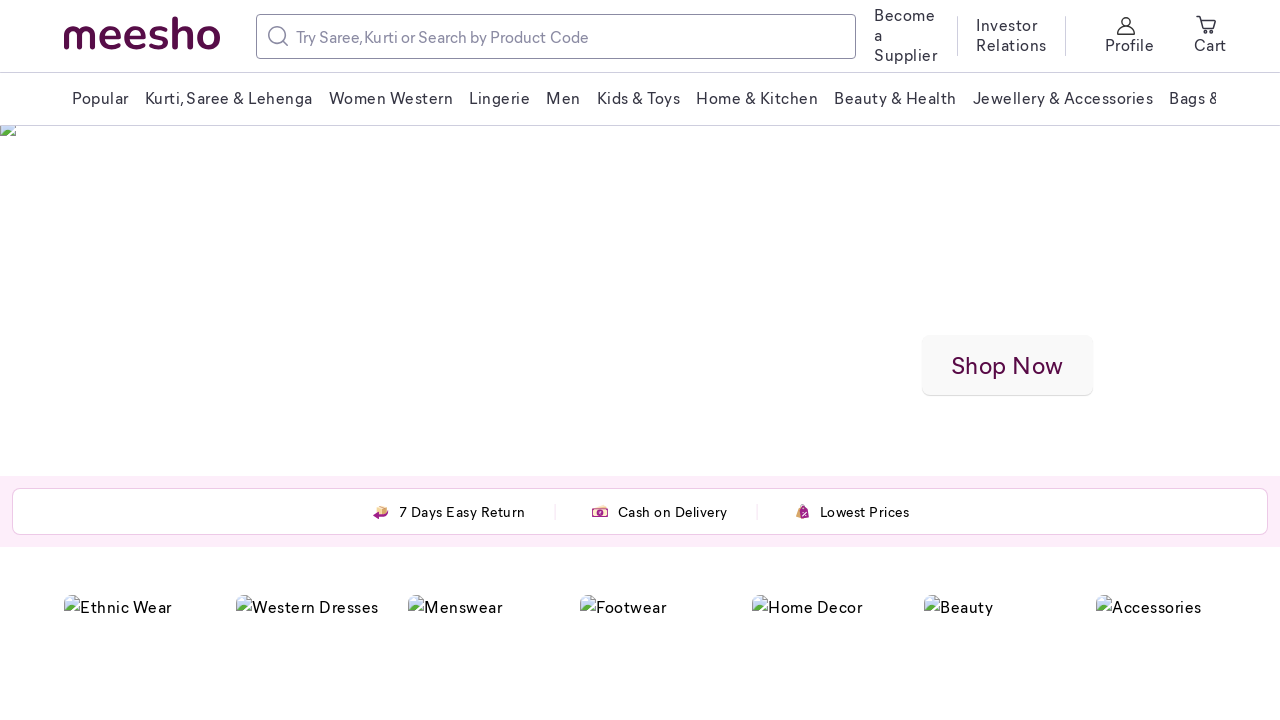

Scrolled down the page by 1500 pixels
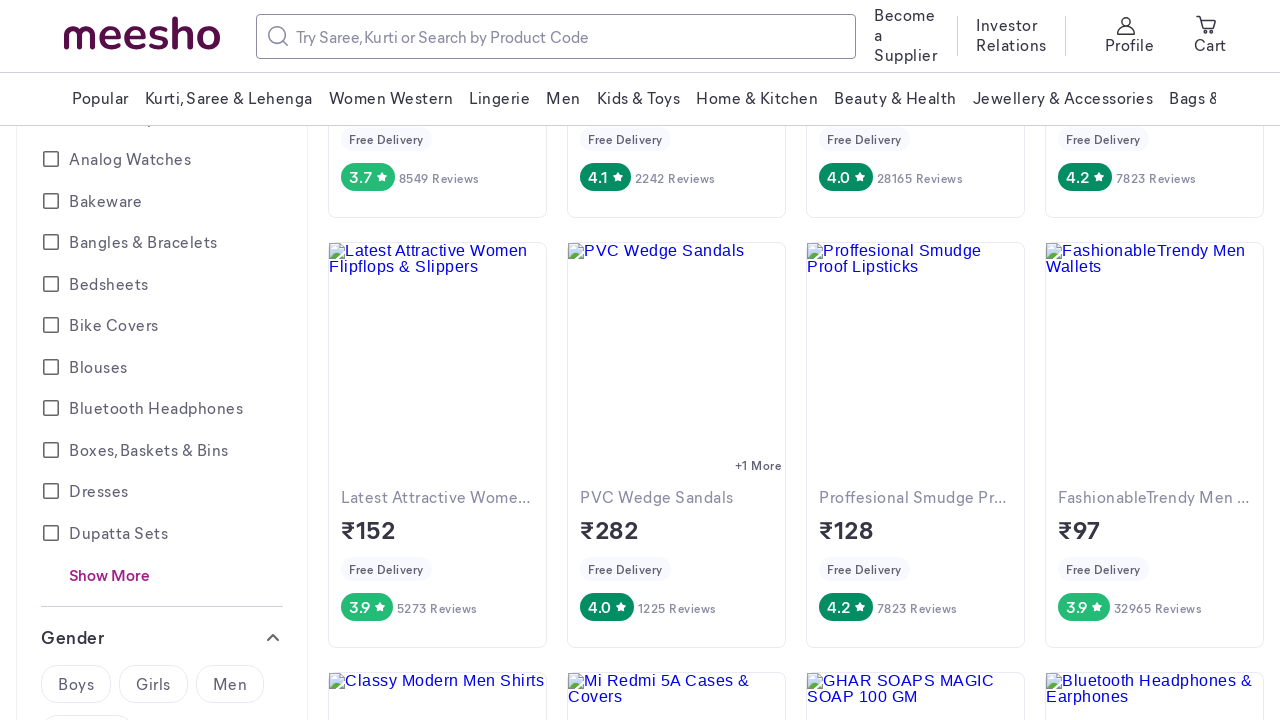

Scrolled to position 10000 on the page
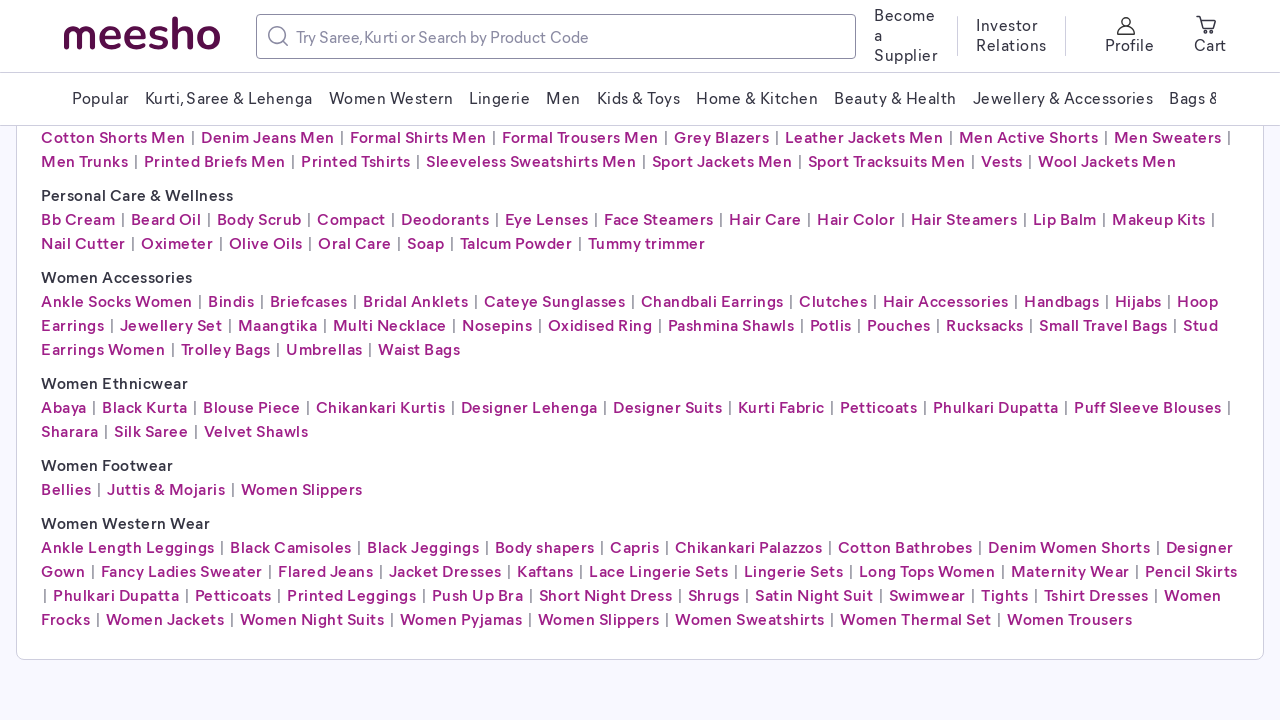

Reebok Sports Shoes Men link became visible
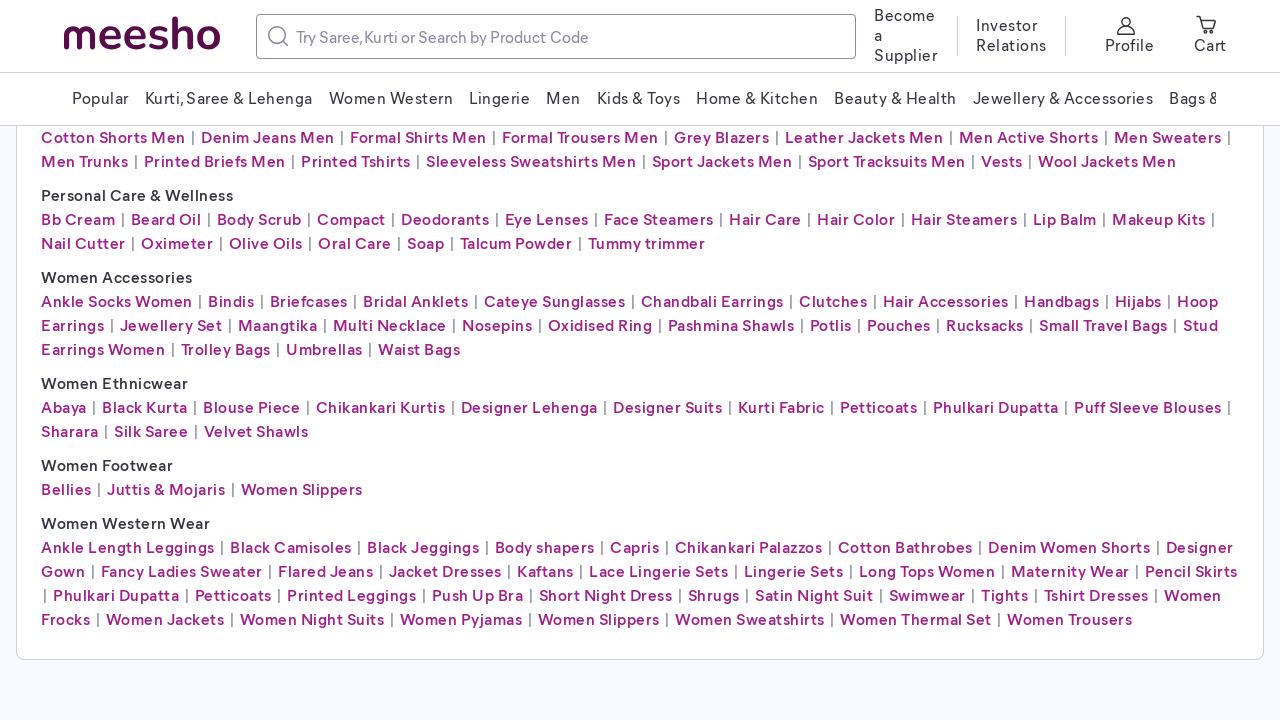

Clicked on Reebok Sports Shoes Men link at (423, 710) on xpath=//a[text()='Reebok Sports Shoes Men']
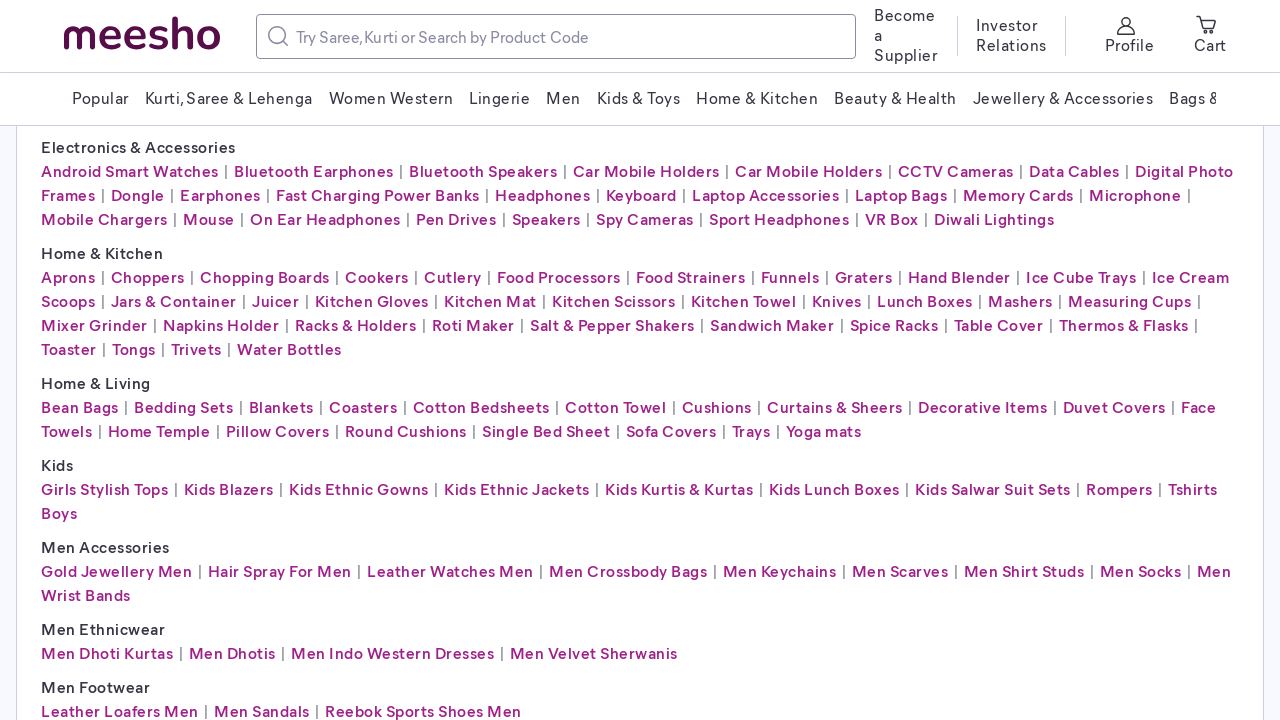

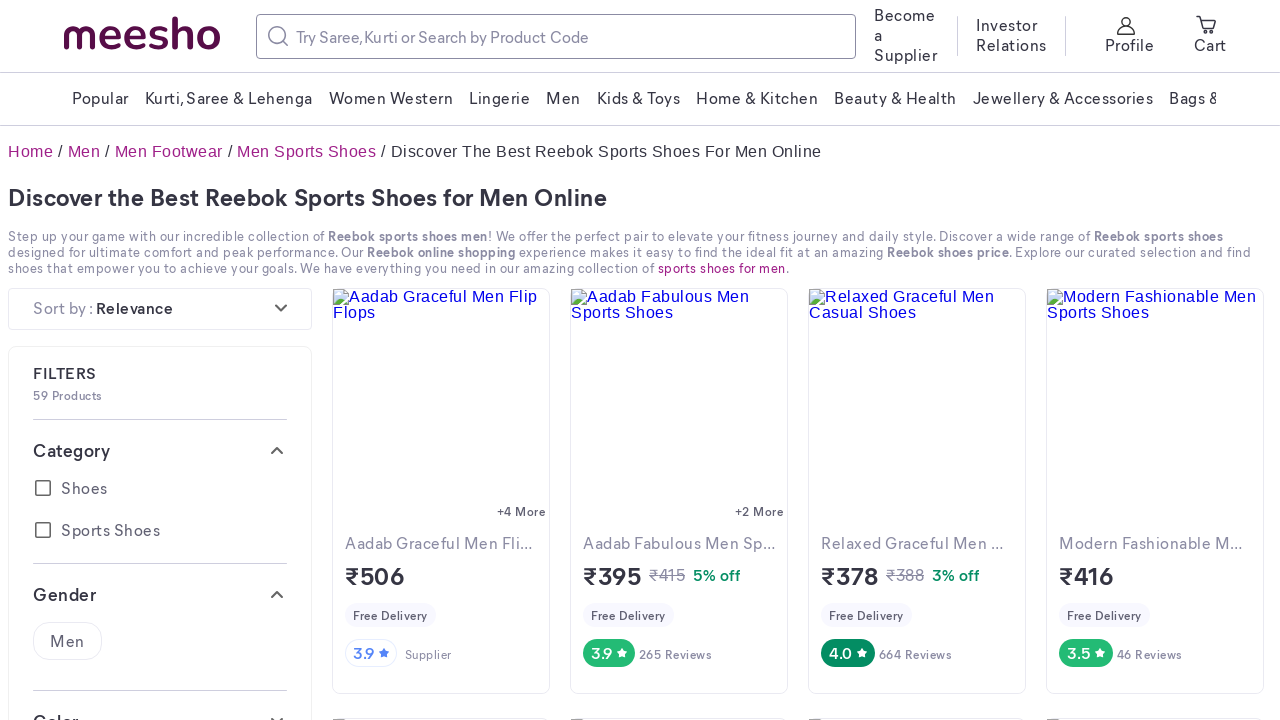